Tests basic browser navigation features including navigating to different URLs, using back/forward/refresh, manipulating window size and position, and retrieving page title and current URL.

Starting URL: https://www.godaddy.com/en-in

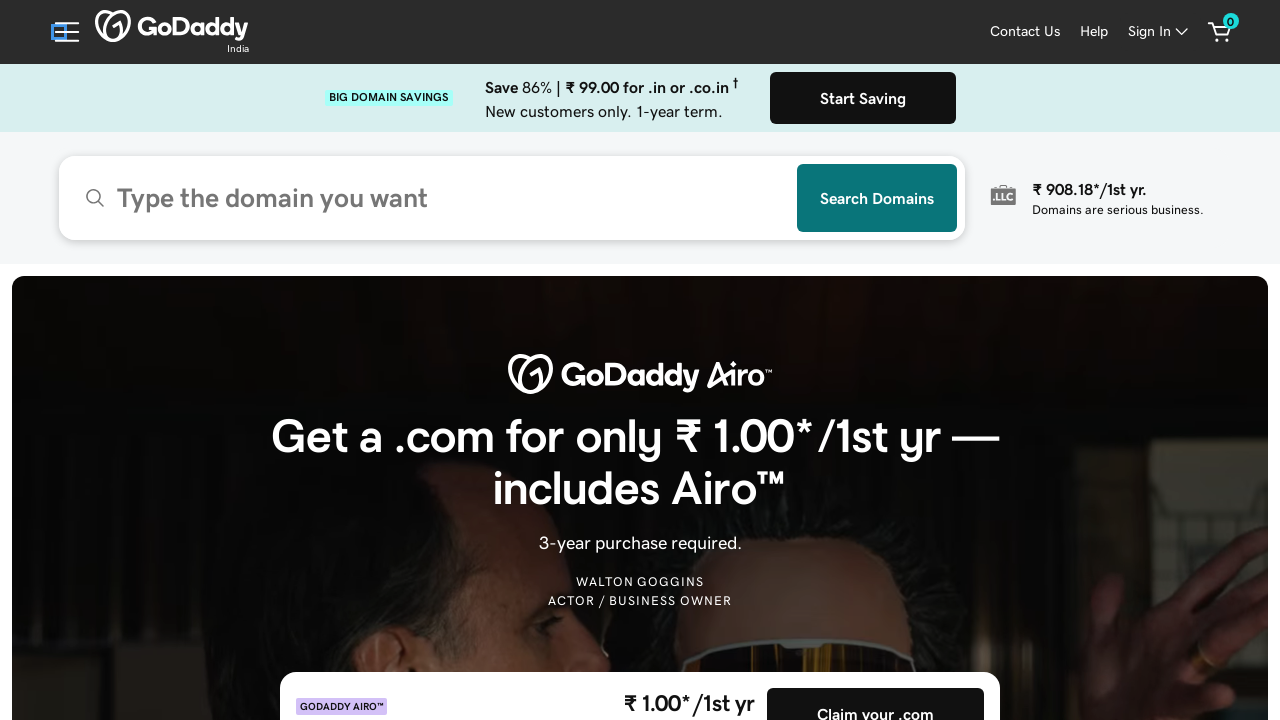

Set viewport size to 1920x1080
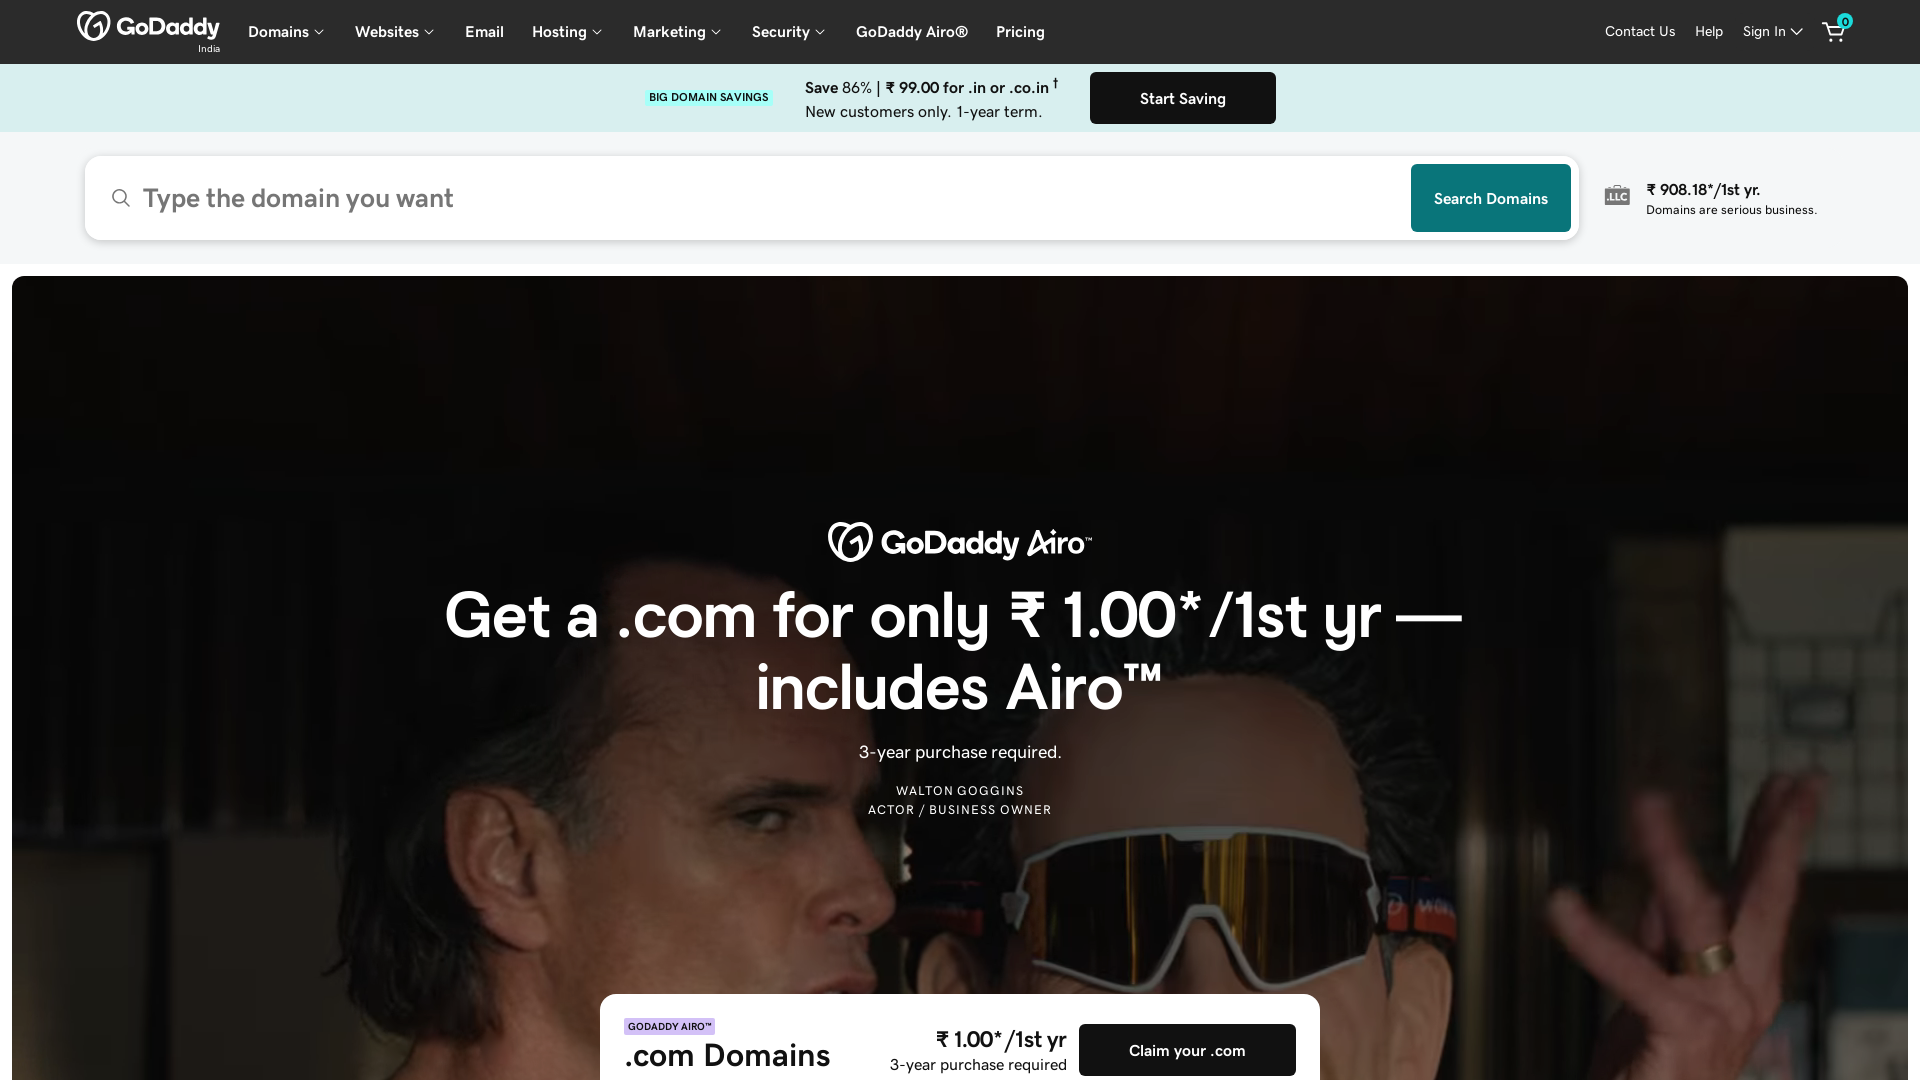

Navigated to https://www.policybazaar.com/
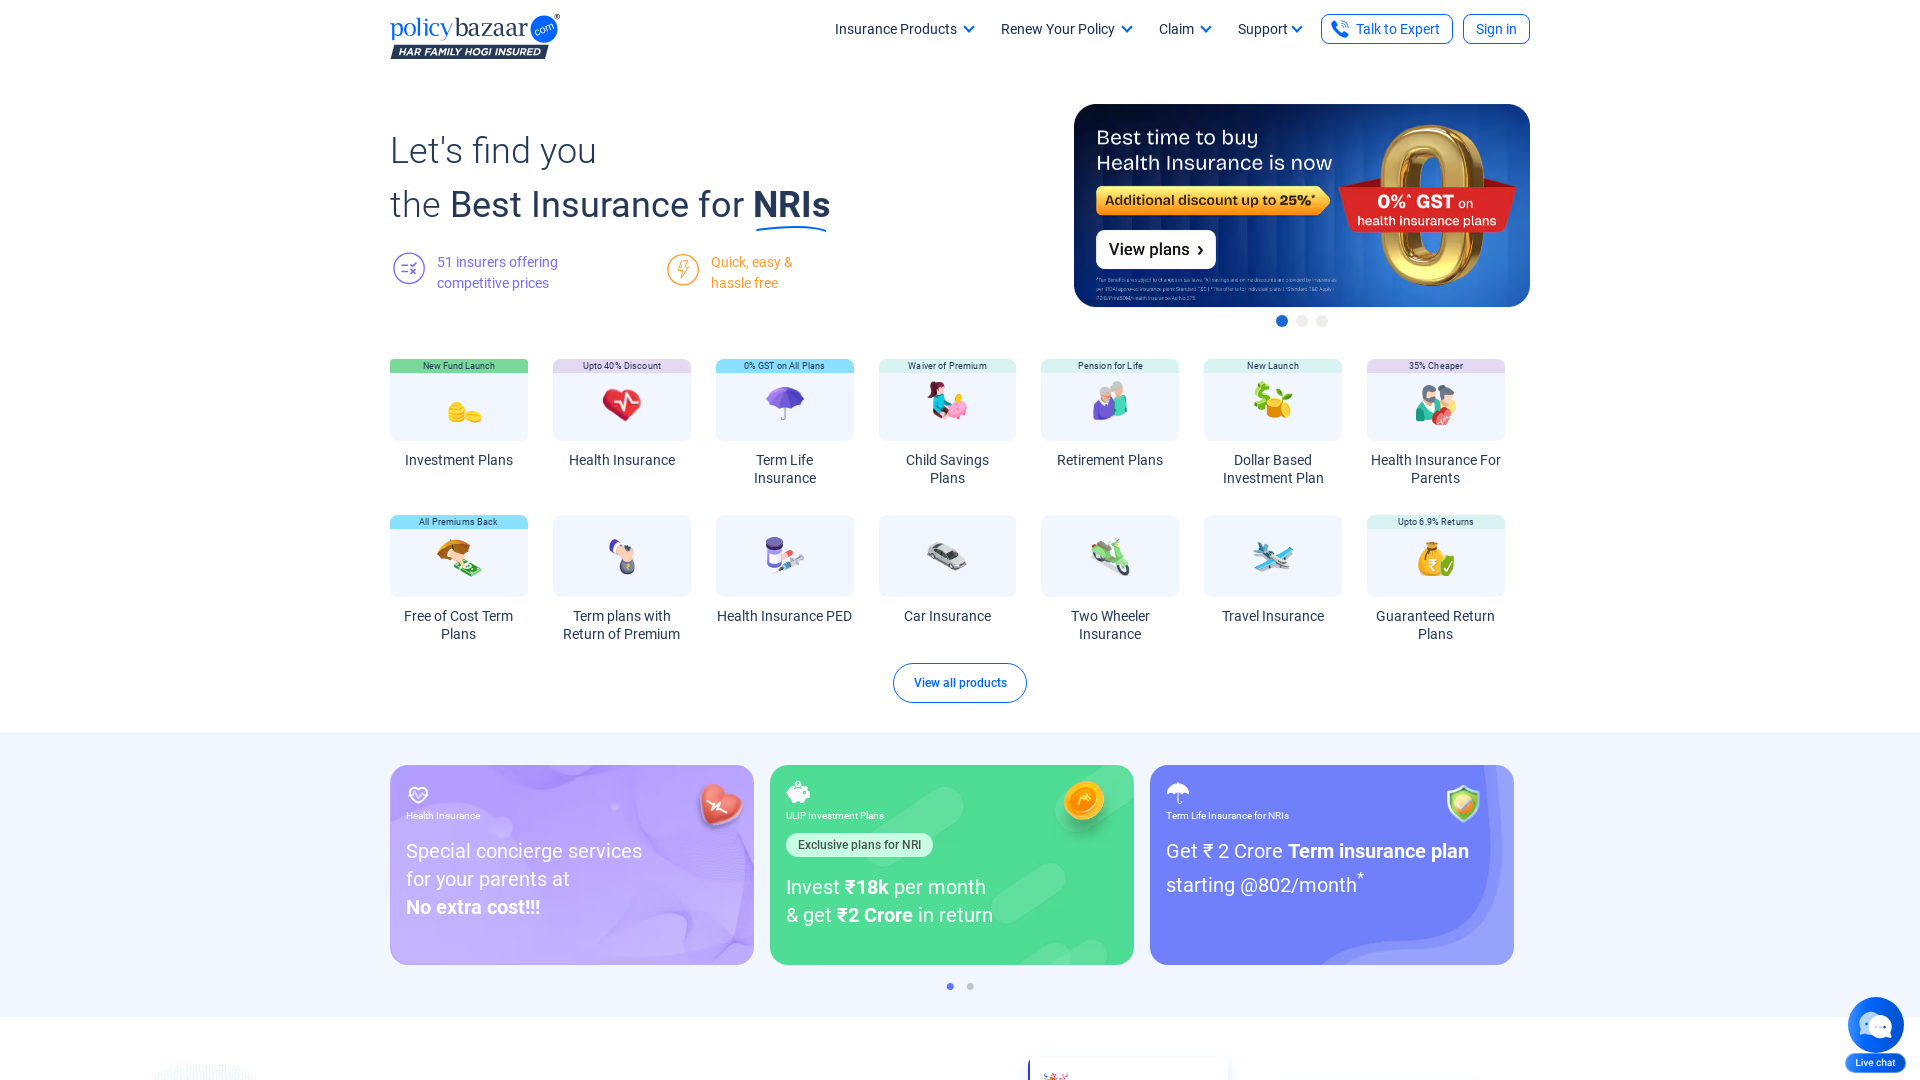

Navigated back to previous page (GoDaddy)
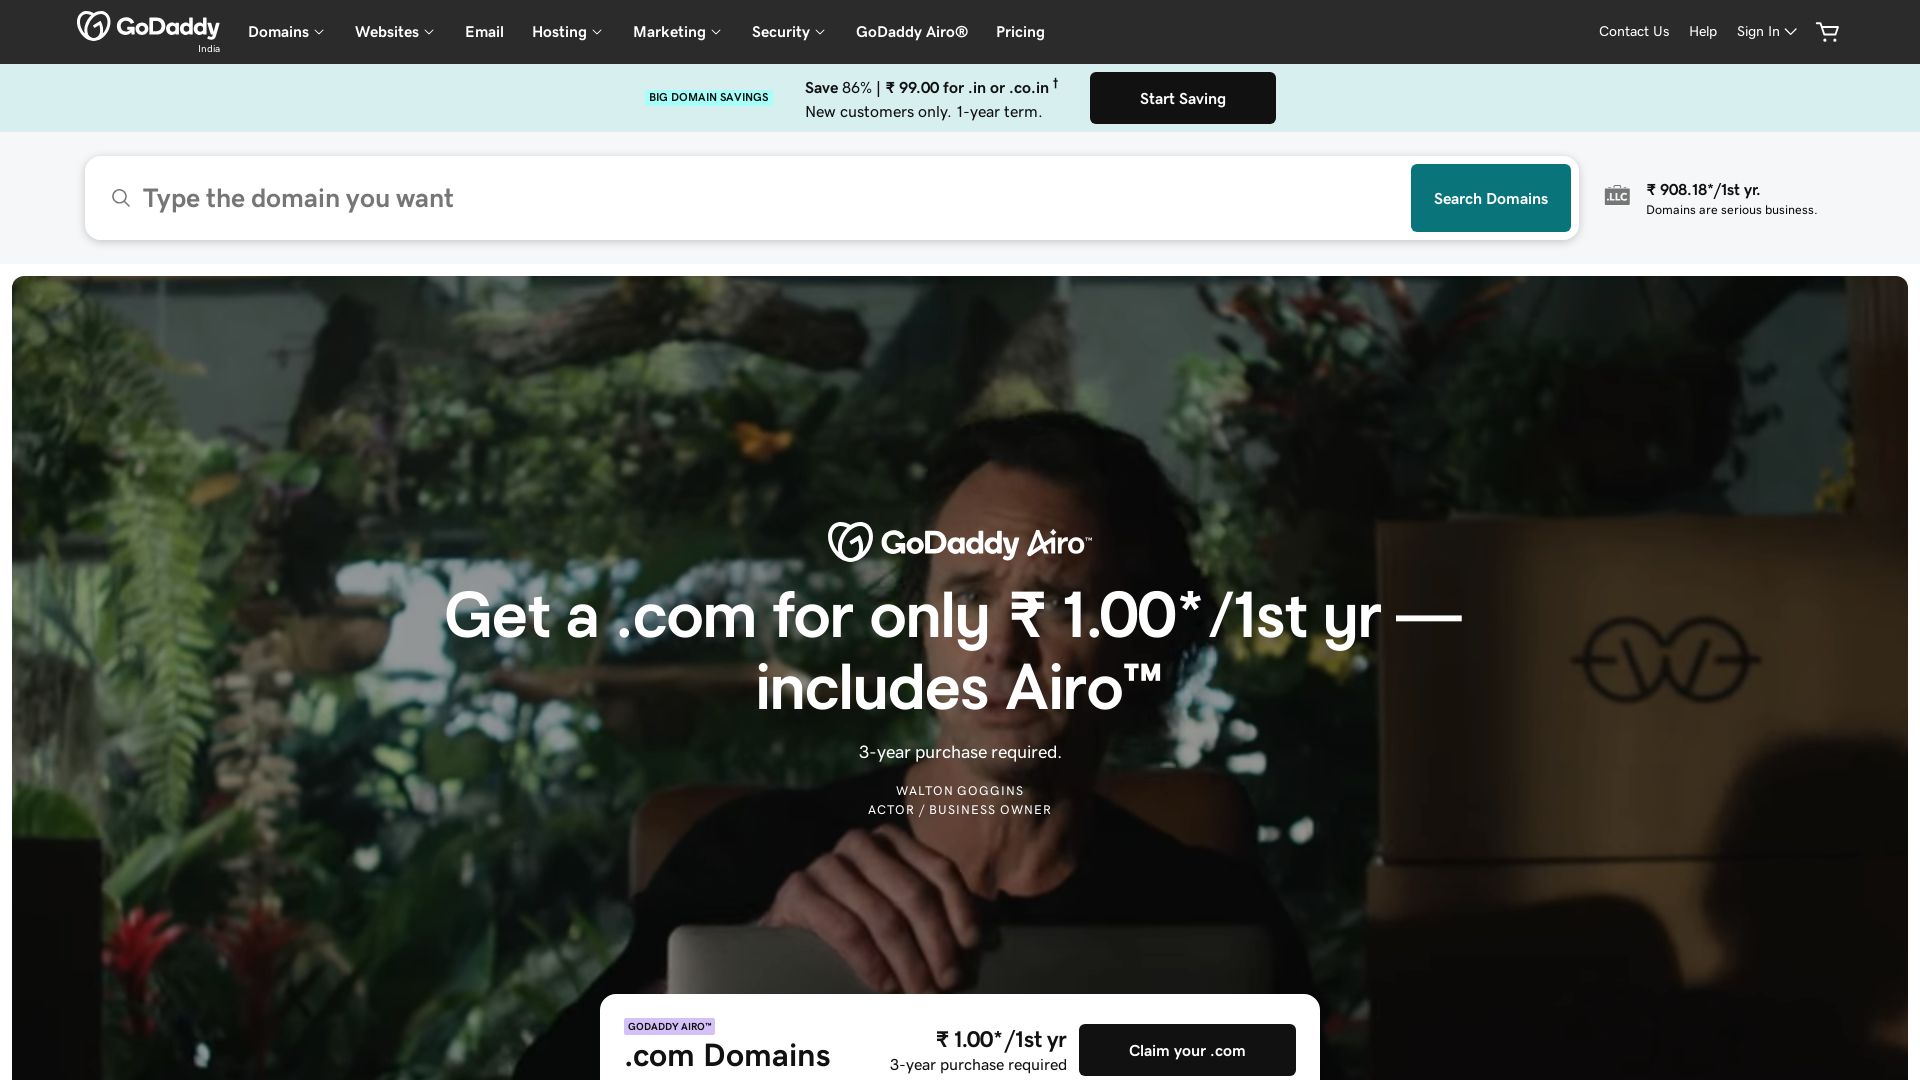

Navigated forward to PolicyBazaar
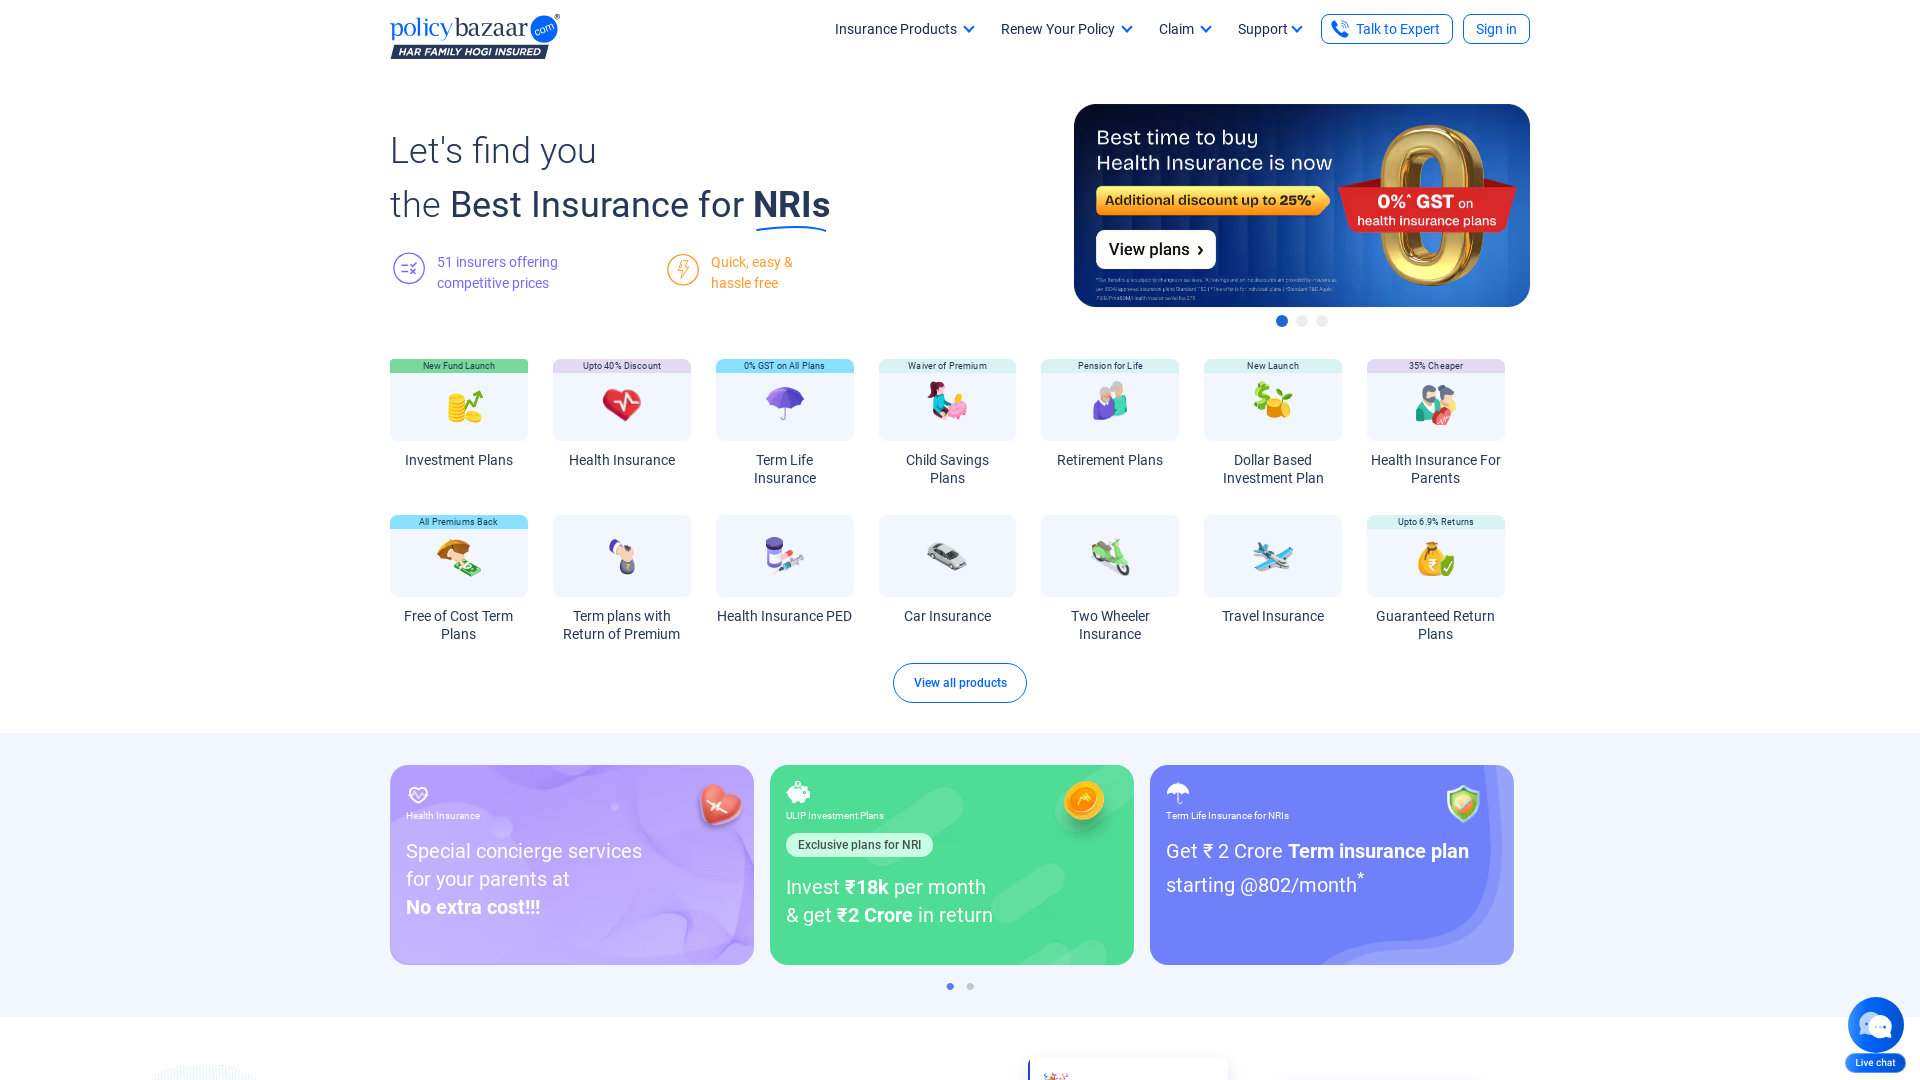

Refreshed the current page
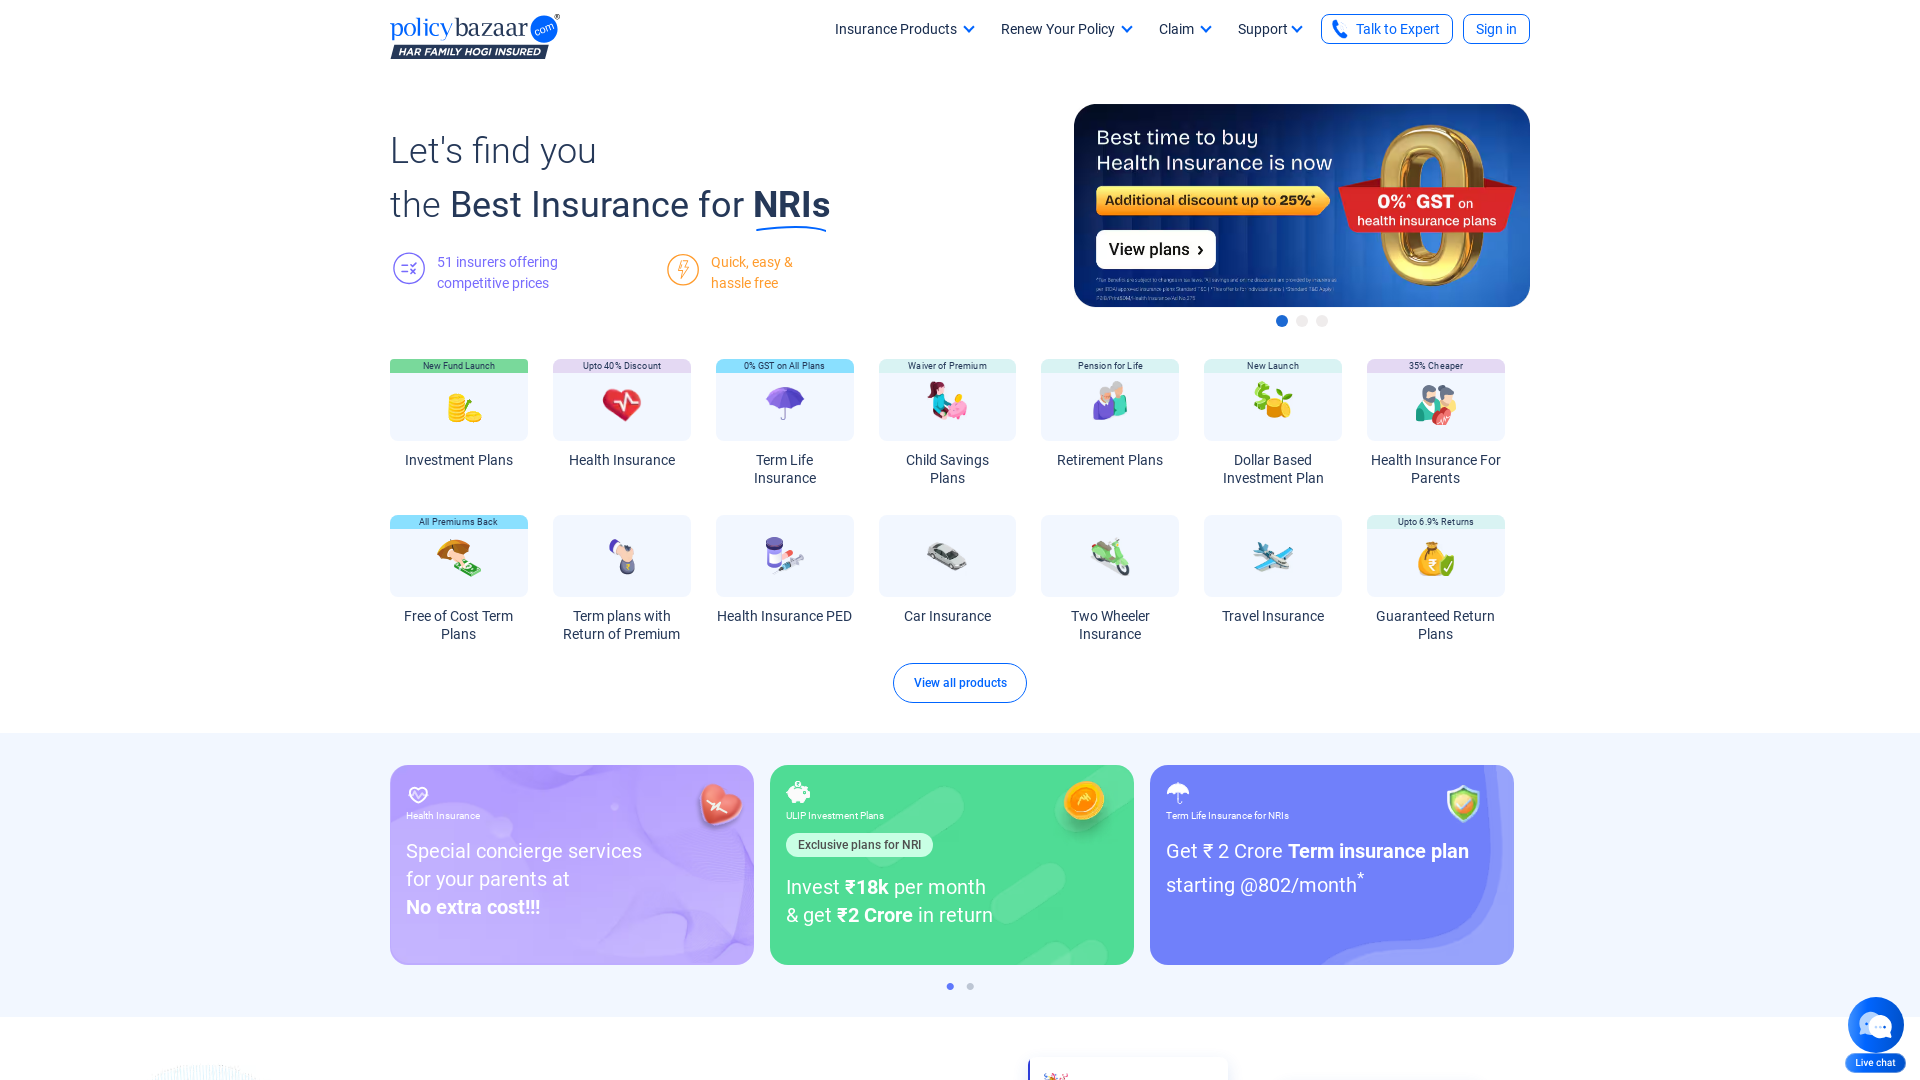

Set viewport size to 800x600
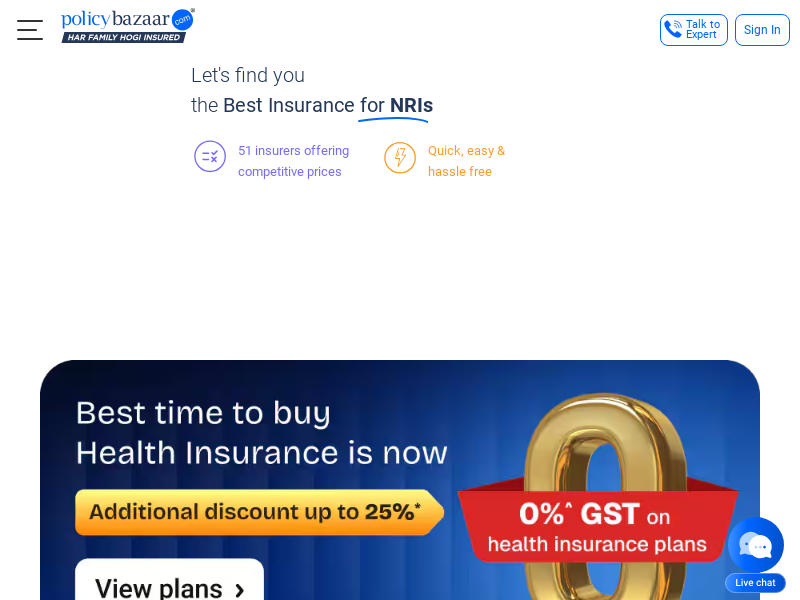

Retrieved page title: Insurance - Compare & Buy Insurance Plans - Health, Term, Life, Car, Bike, Investment
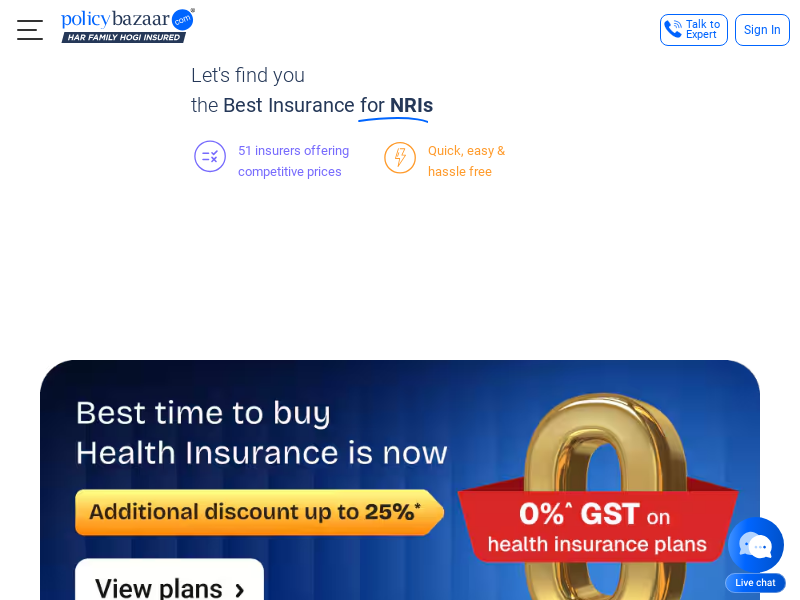

Retrieved current URL: https://www.policybazaar.com/
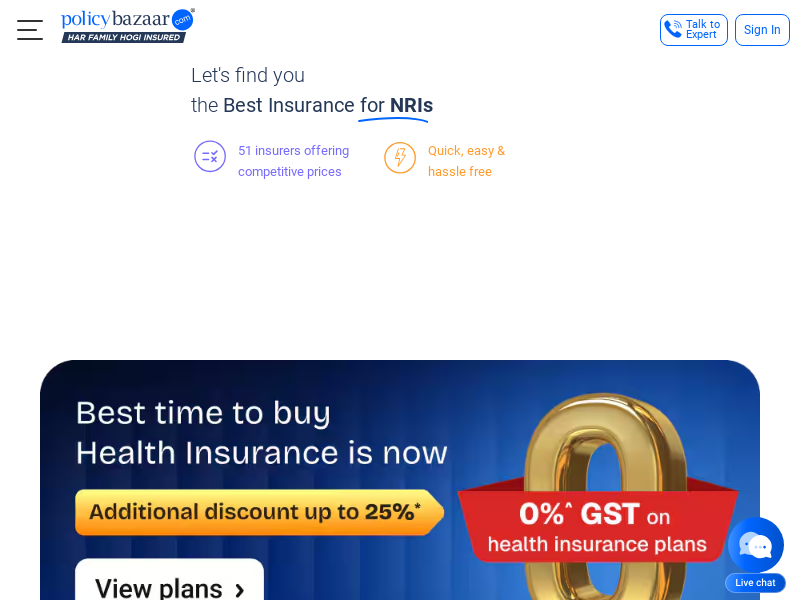

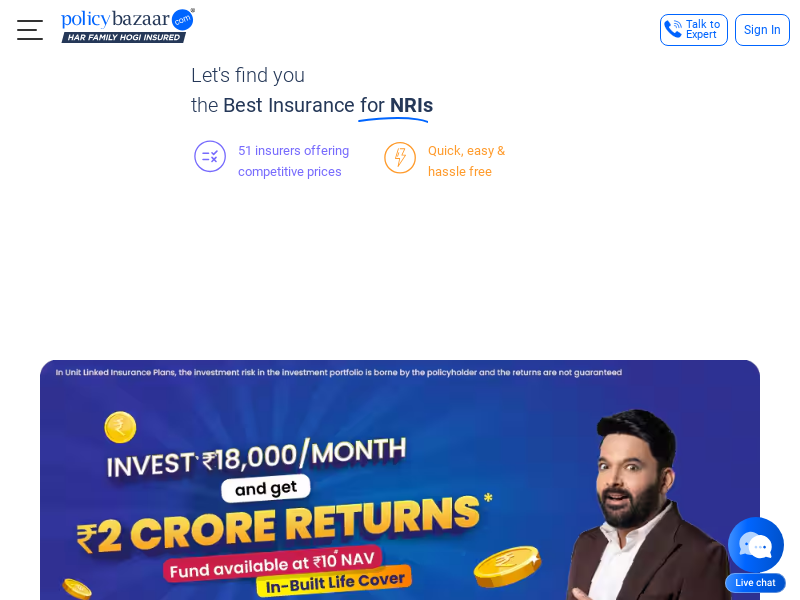